Verifies that the calorie calculator page contains elements with IDs starting with 'c' and elements with names containing 'height' using XPath pattern matching selectors.

Starting URL: https://www.calculator.net/calorie-calculator.html

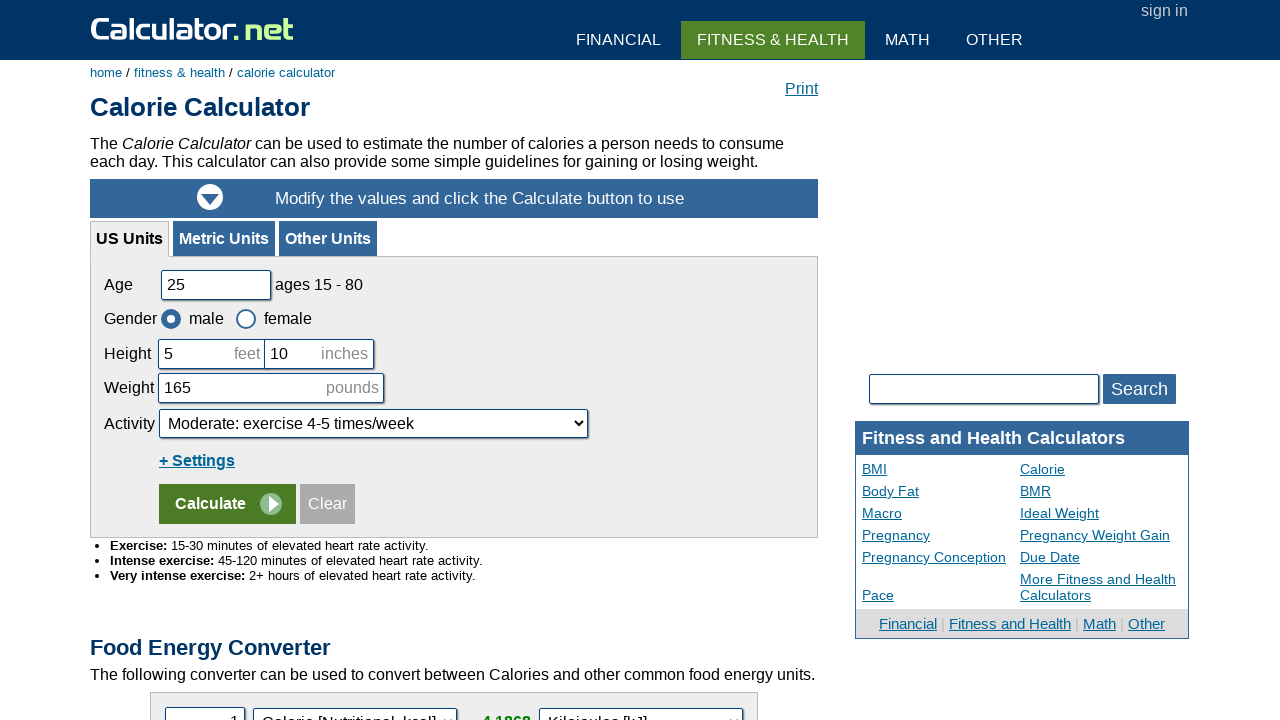

Located elements with id starting with 'c' using XPath pattern matching
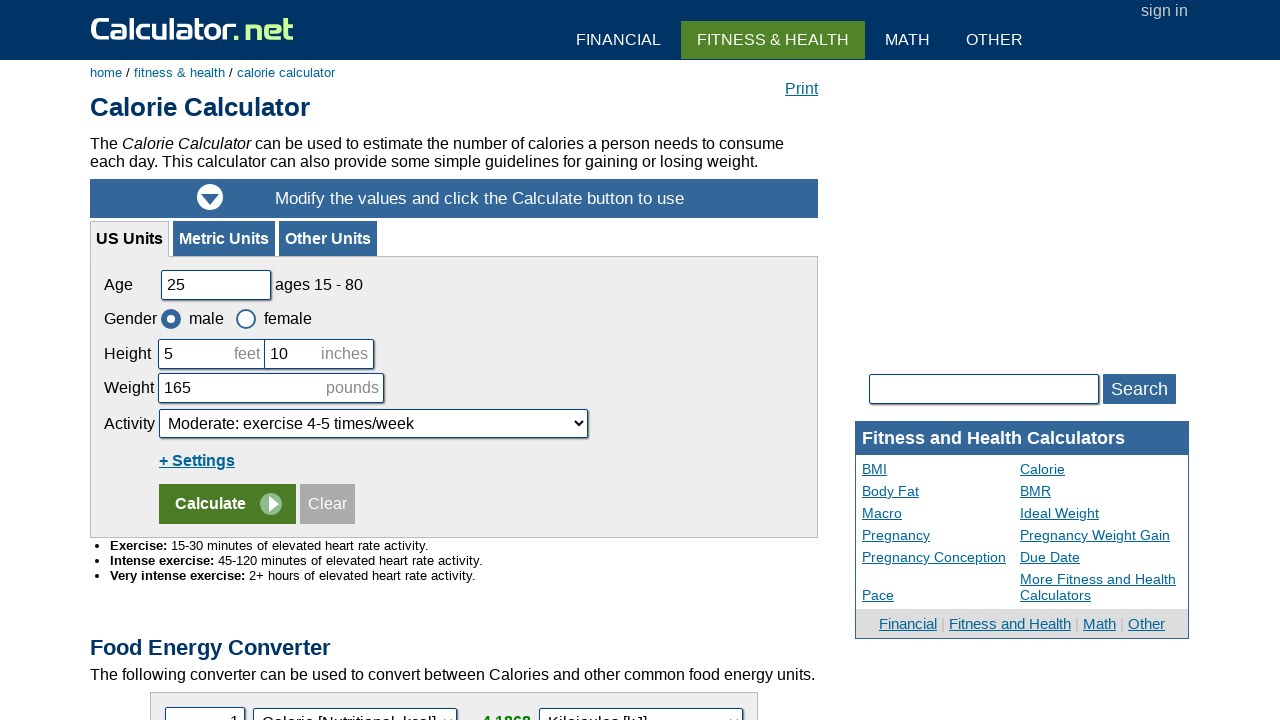

Verified that elements with id starting with 'c' exist on the page
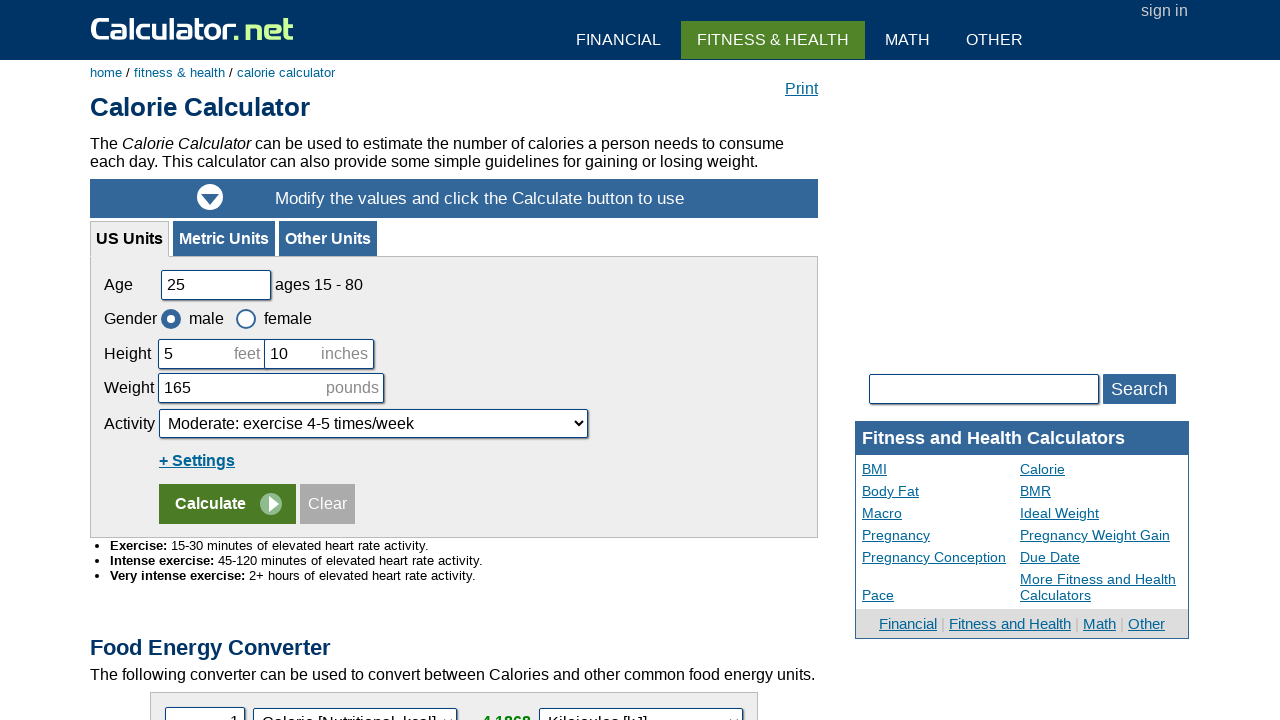

Located elements with name containing 'height' using XPath pattern matching
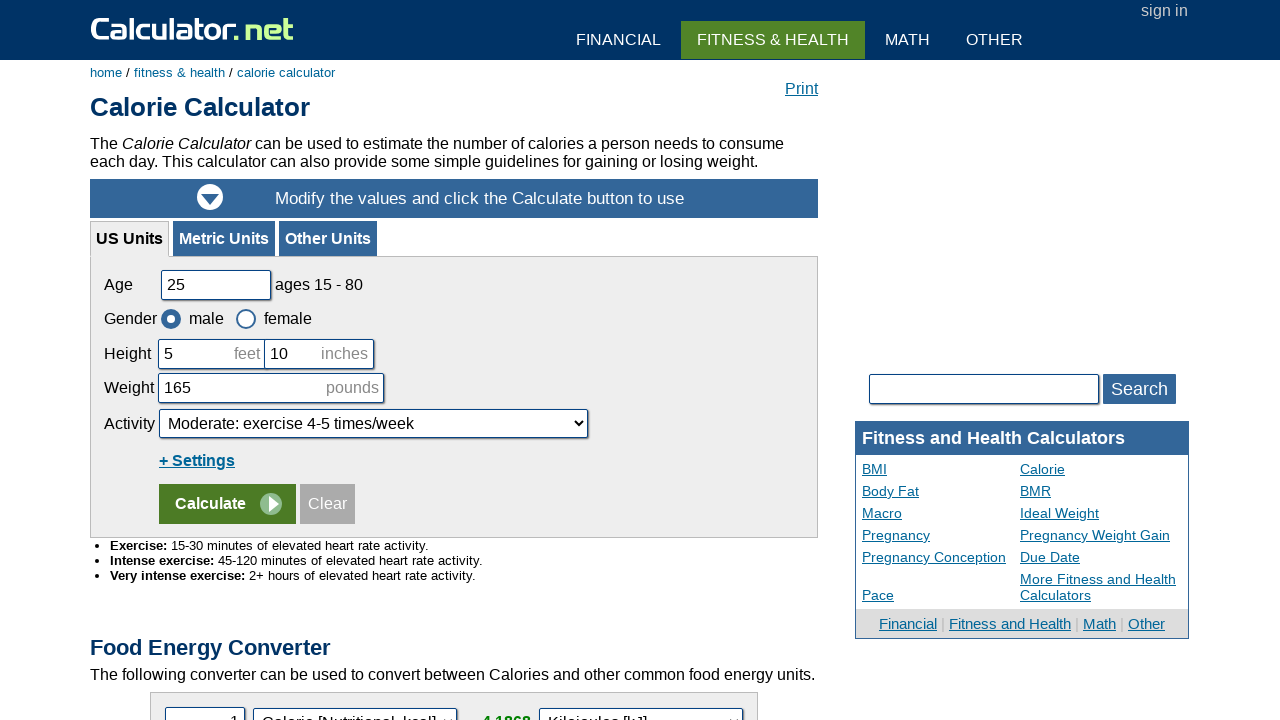

Verified that elements with name containing 'height' exist on the page
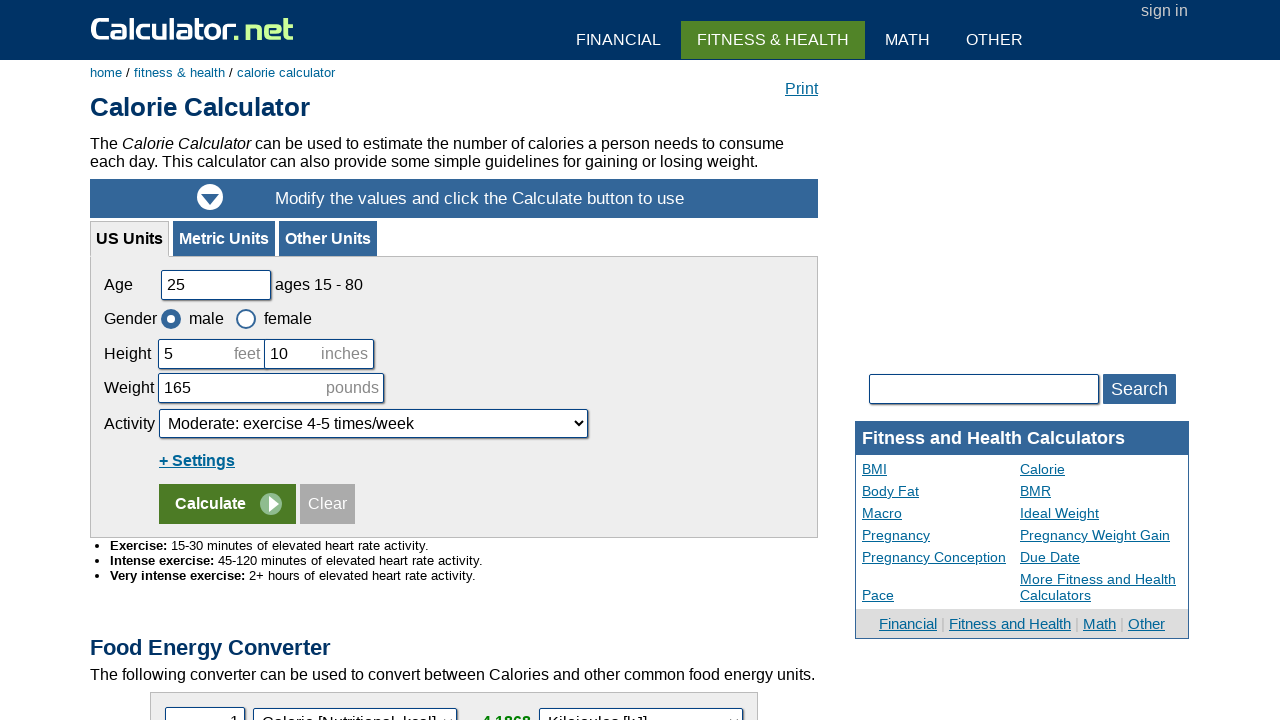

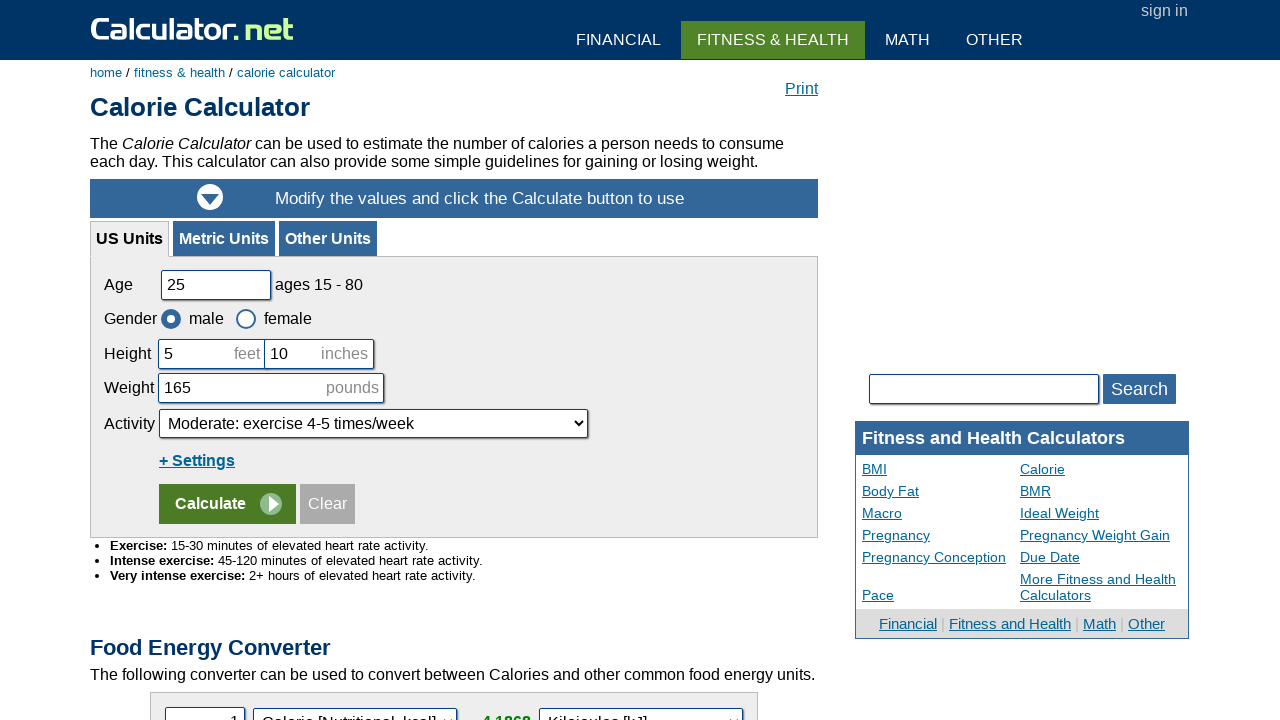